Tests radio button interaction on an HTML forms tutorial page by clicking through each radio button in a group sequentially

Starting URL: http://www.echoecho.com/htmlforms10.htm

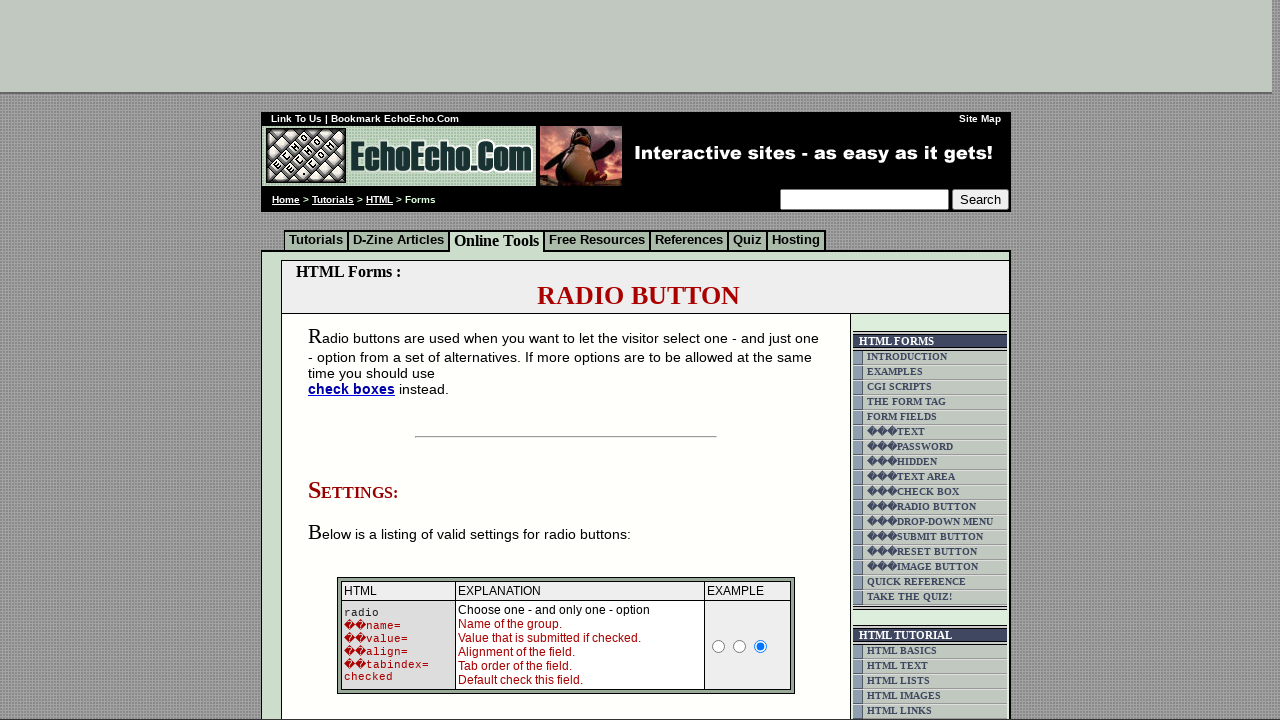

Waited for radio button group 'group1' to be present
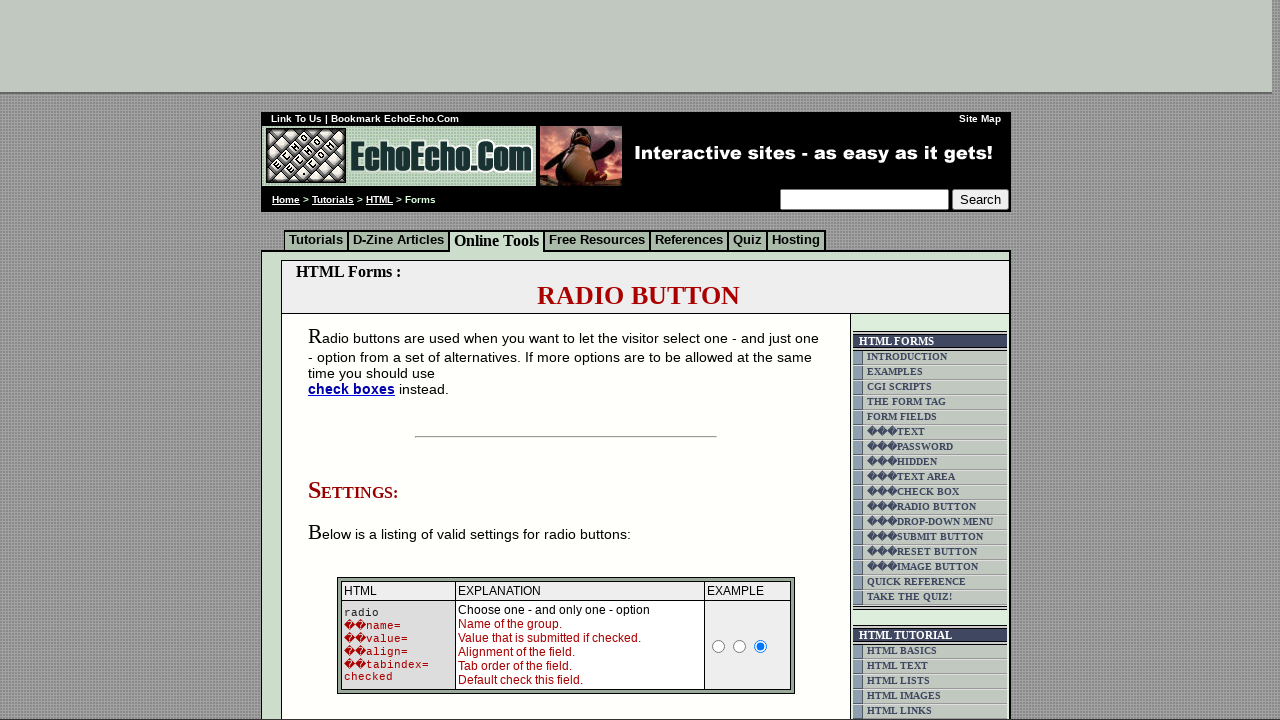

Located all radio buttons in the group
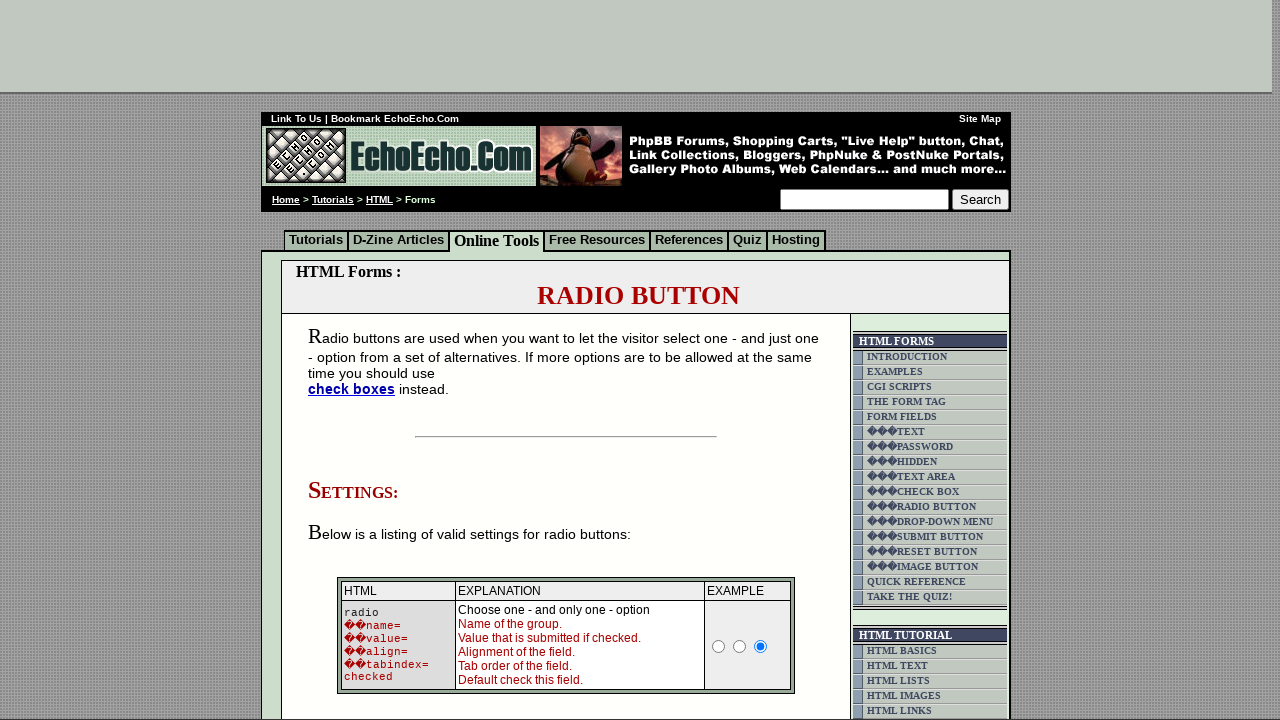

Found 3 radio buttons in the group
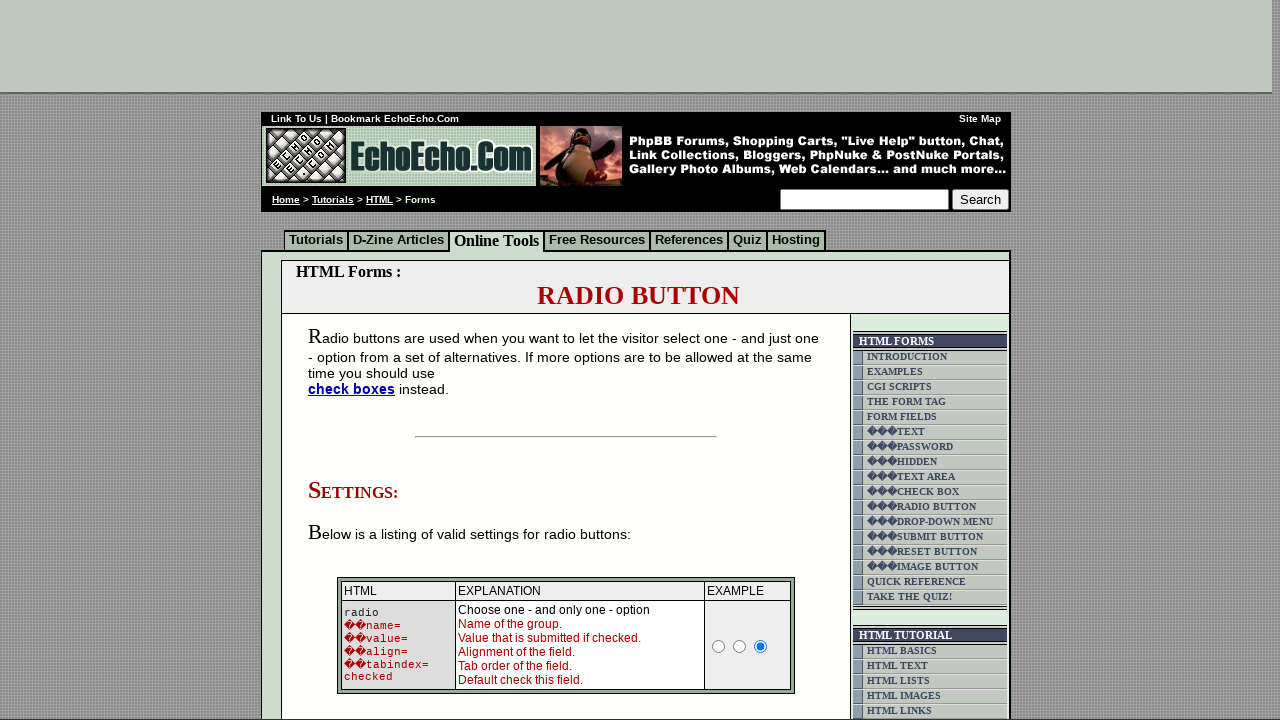

Clicked radio button 1 of 3 at (356, 360) on input[name='group1'] >> nth=0
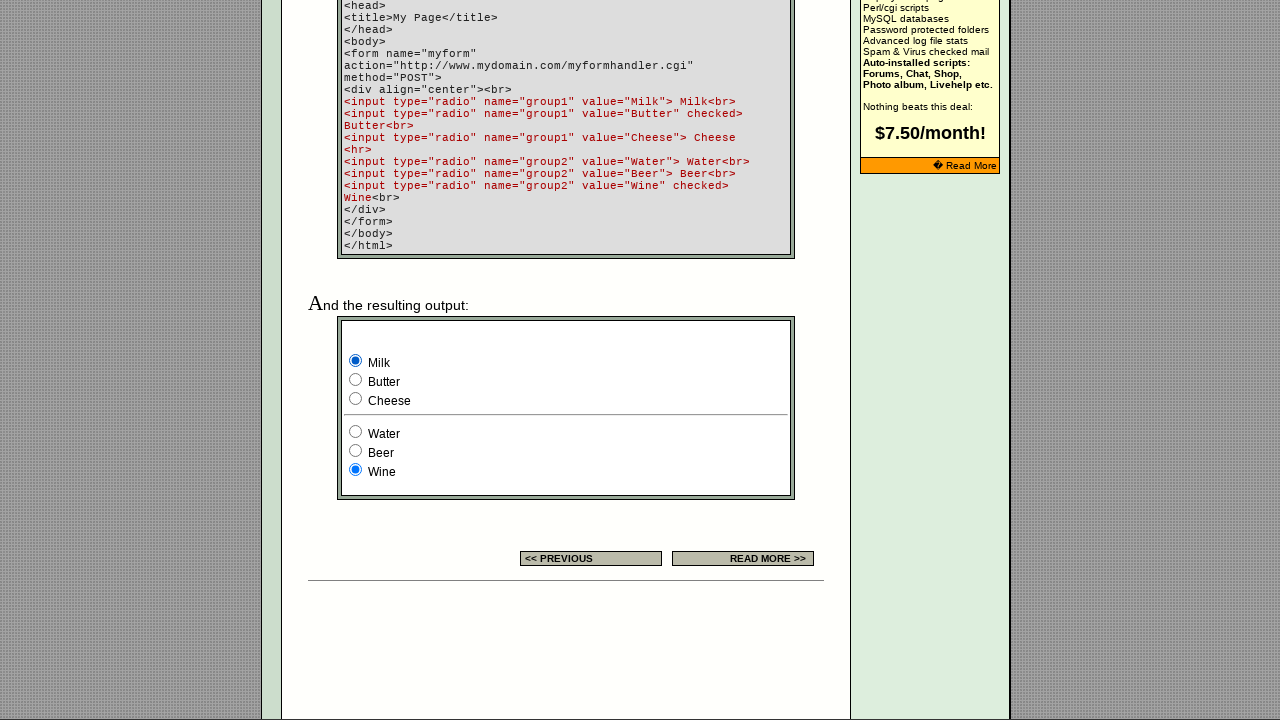

Waited 1 second to observe radio button 1 selection
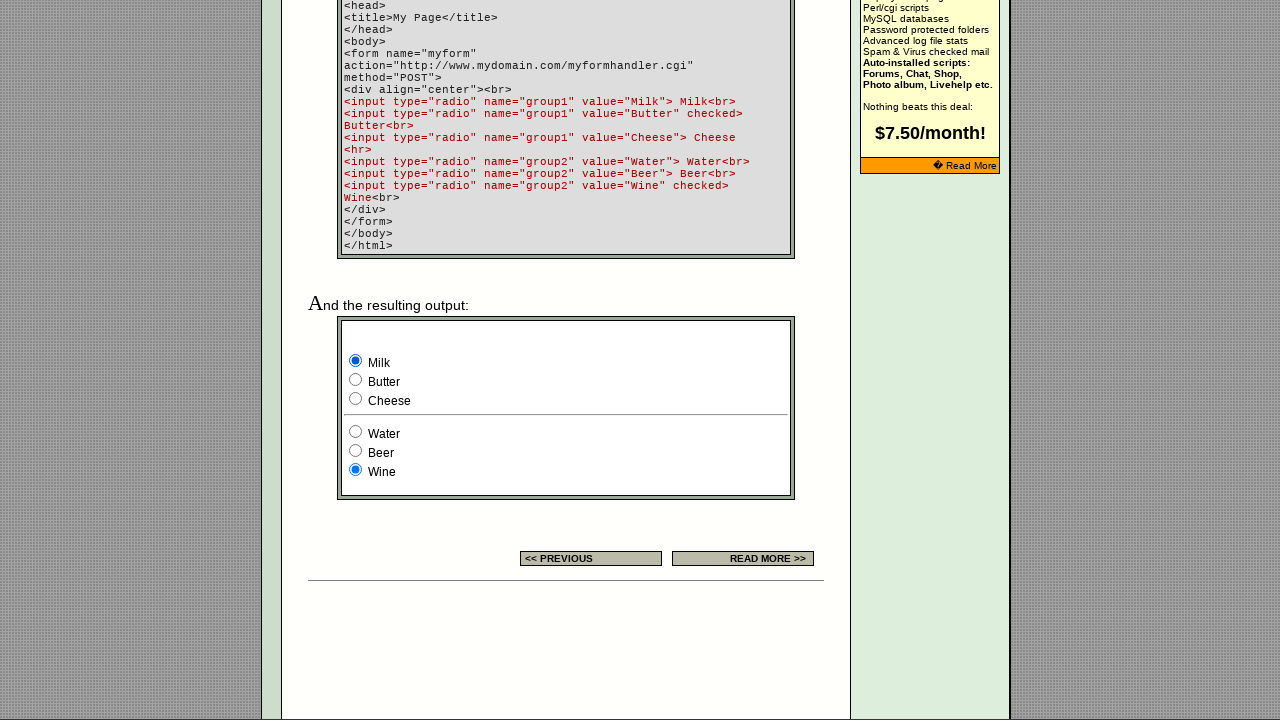

Clicked radio button 2 of 3 at (356, 380) on input[name='group1'] >> nth=1
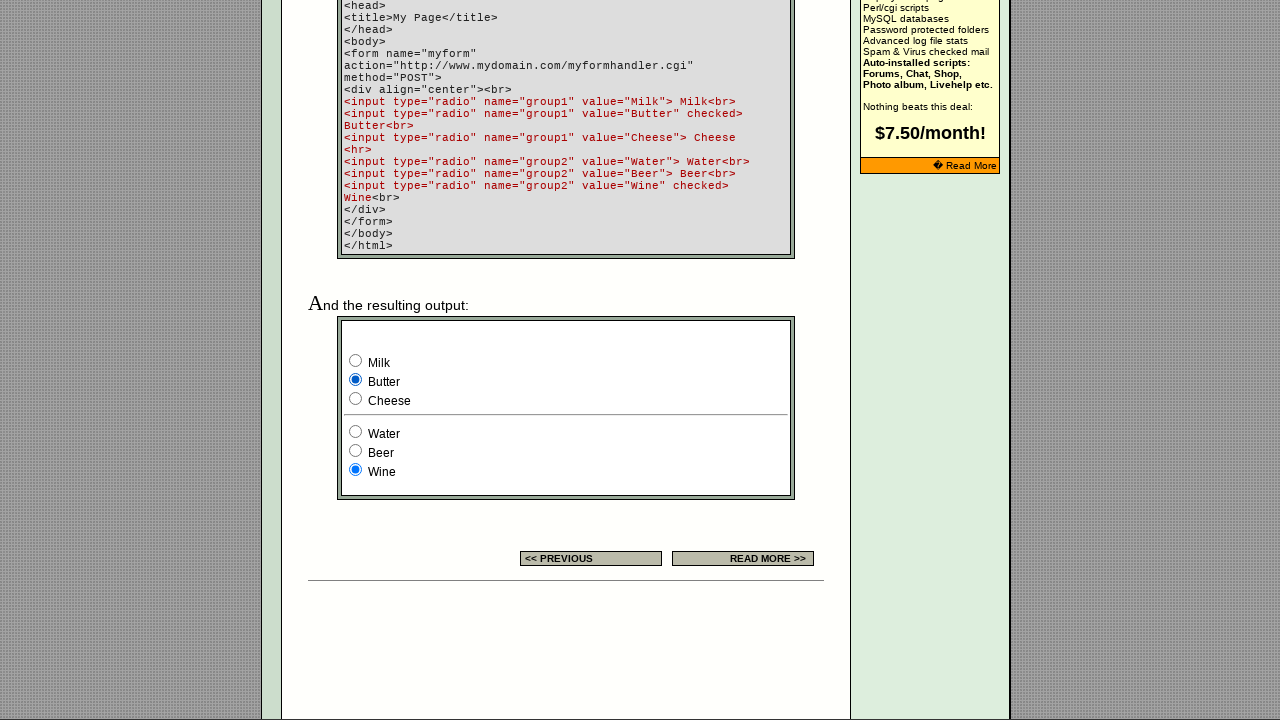

Waited 1 second to observe radio button 2 selection
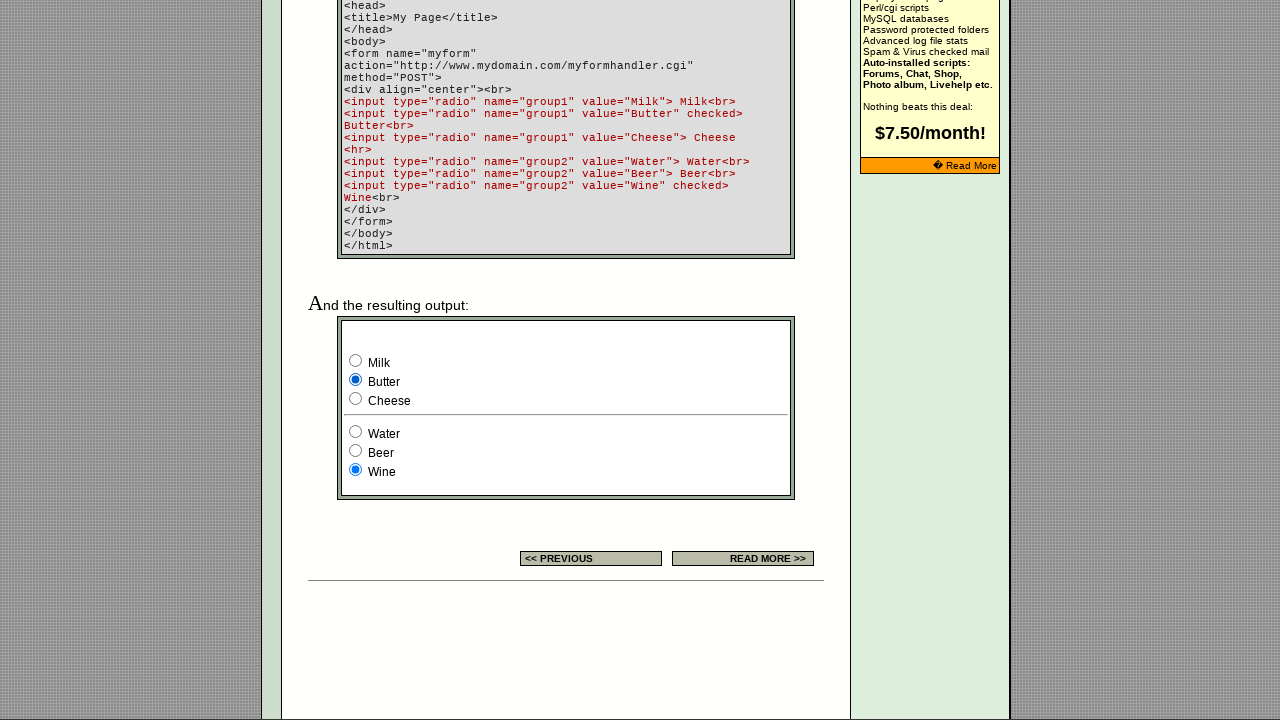

Clicked radio button 3 of 3 at (356, 398) on input[name='group1'] >> nth=2
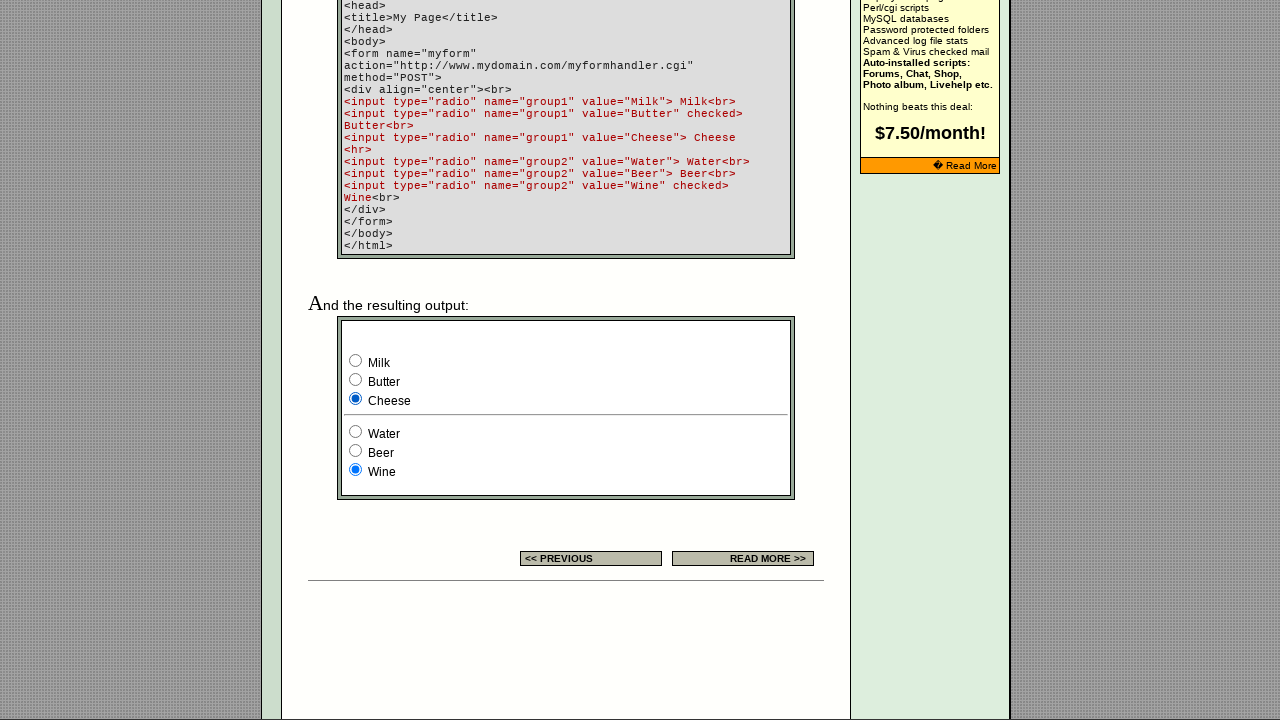

Waited 1 second to observe radio button 3 selection
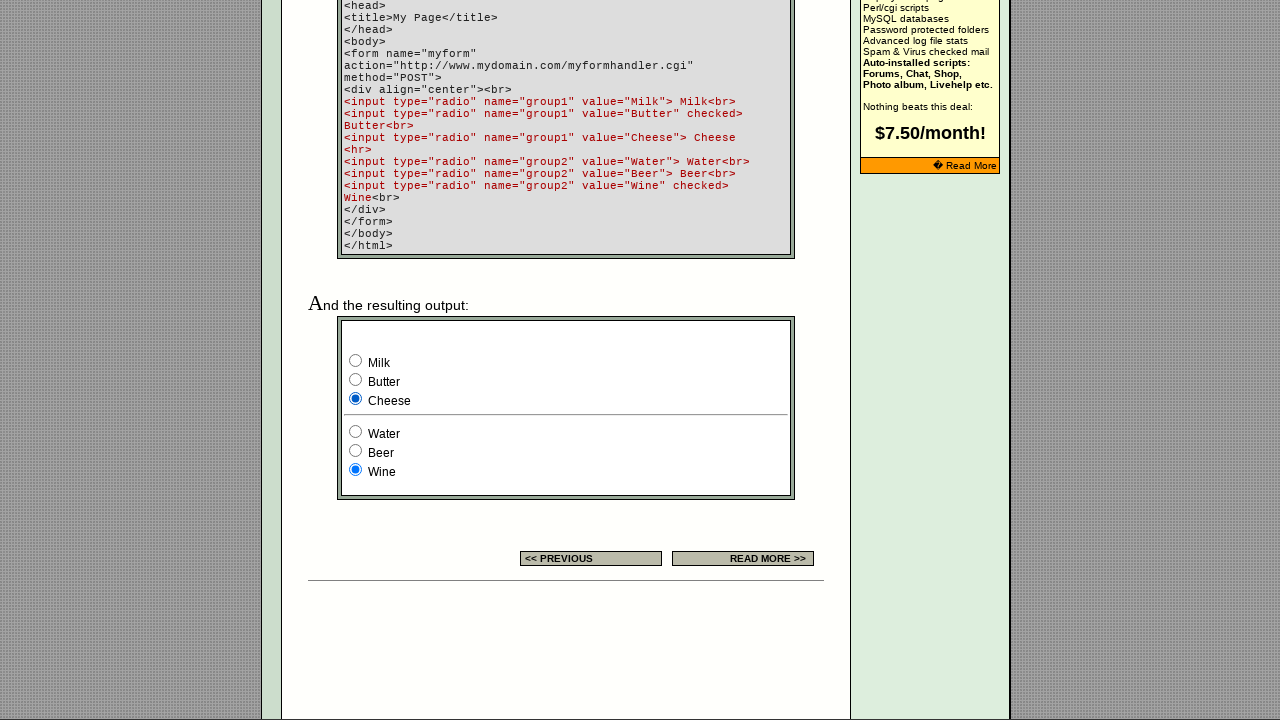

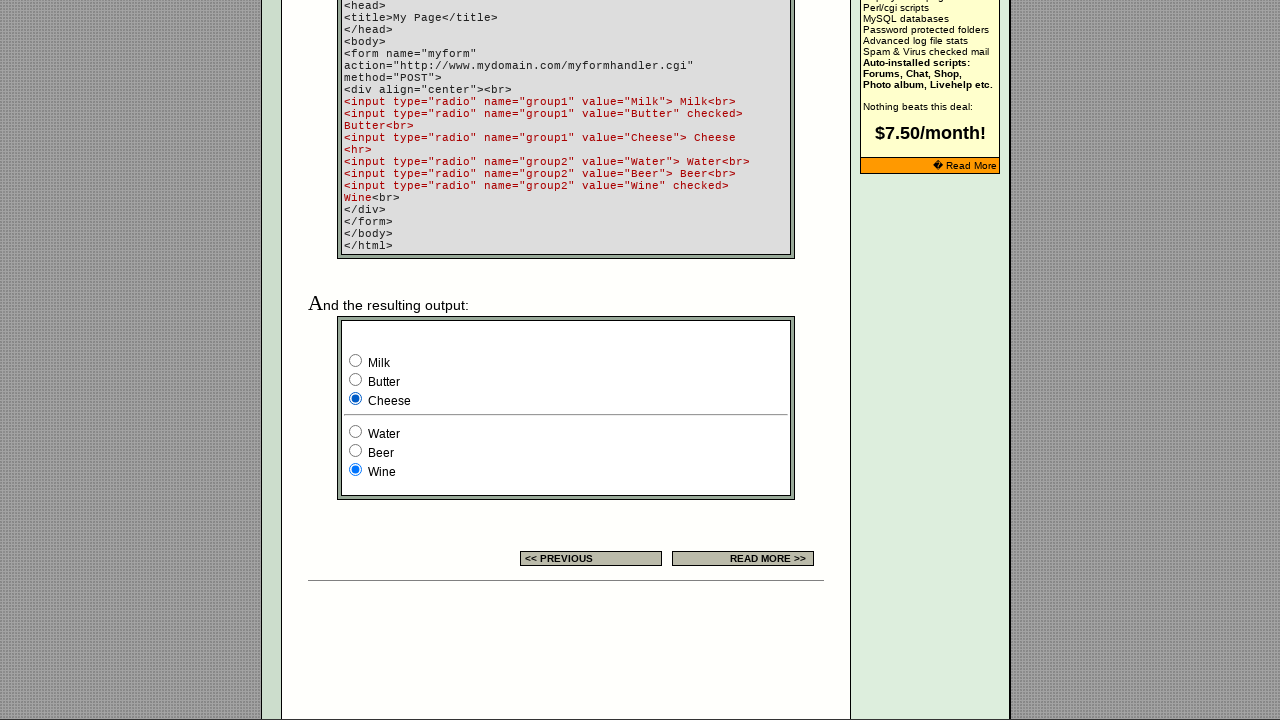